Tests form interaction by filling a text input field and selecting a radio button using JavaScript execution methods

Starting URL: https://testautomationpractice.blogspot.com/

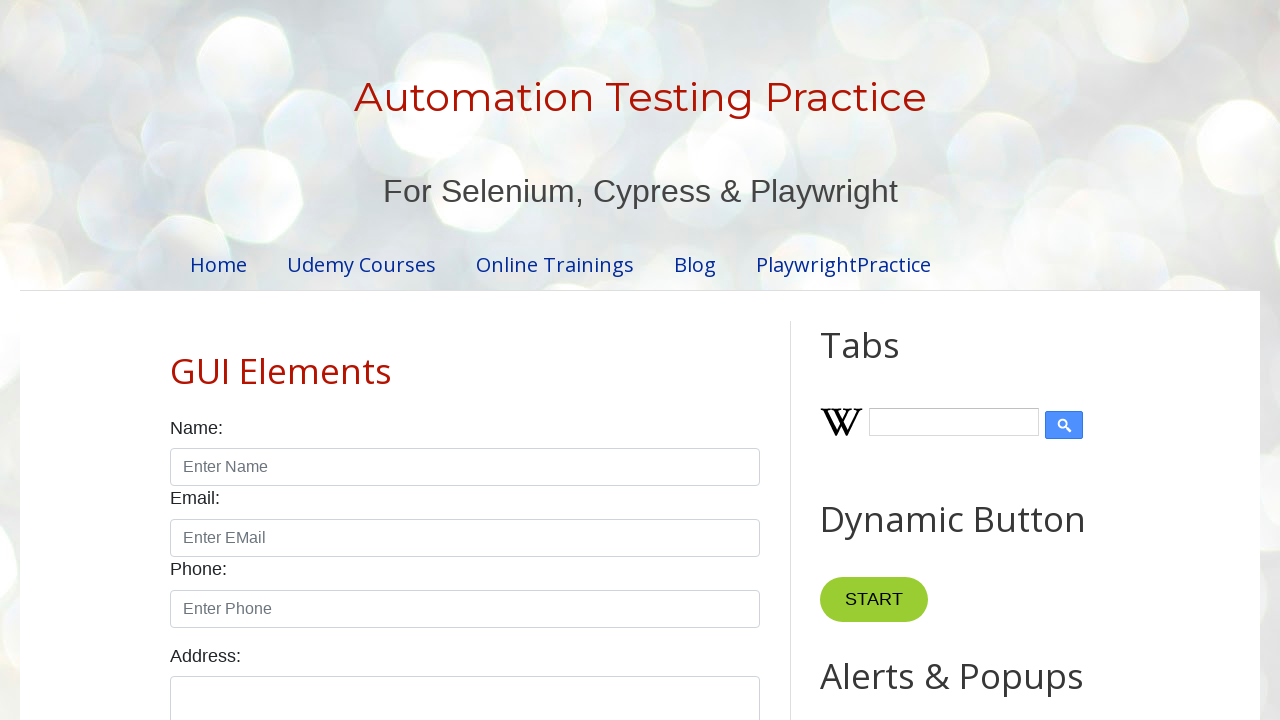

Filled name input field with 'hello' on input#name
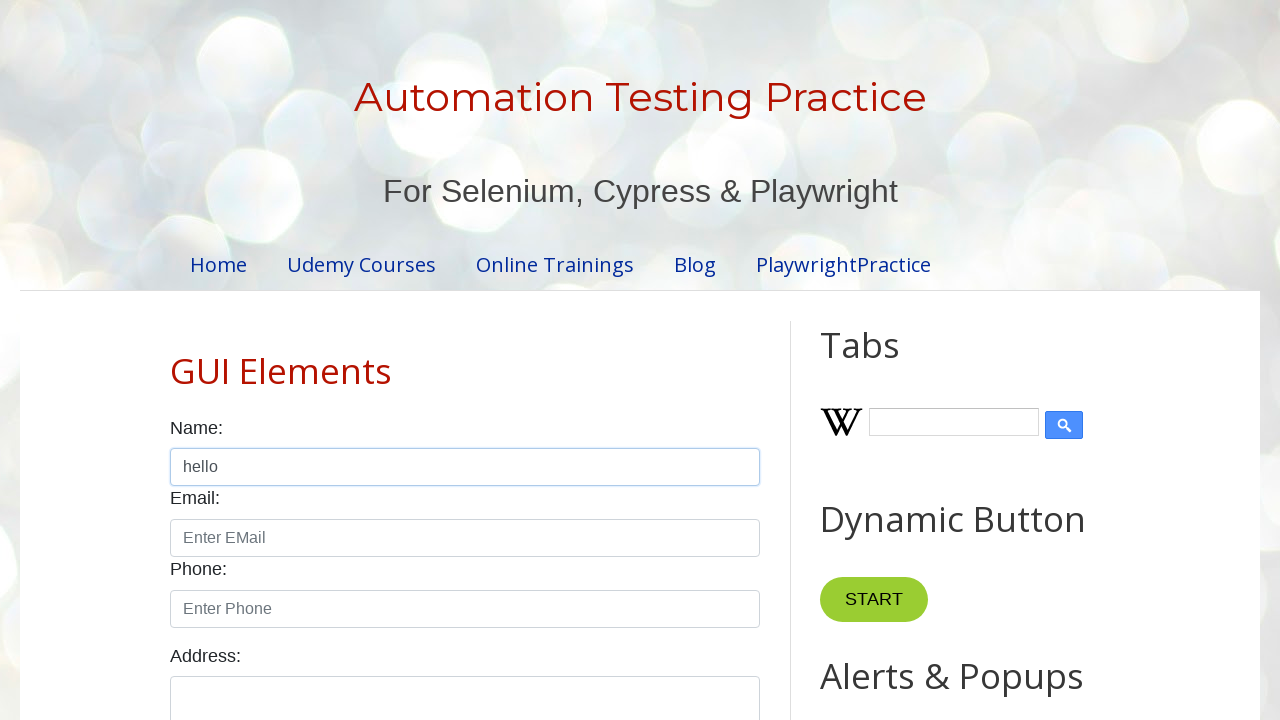

Clicked male radio button at (176, 360) on input#male
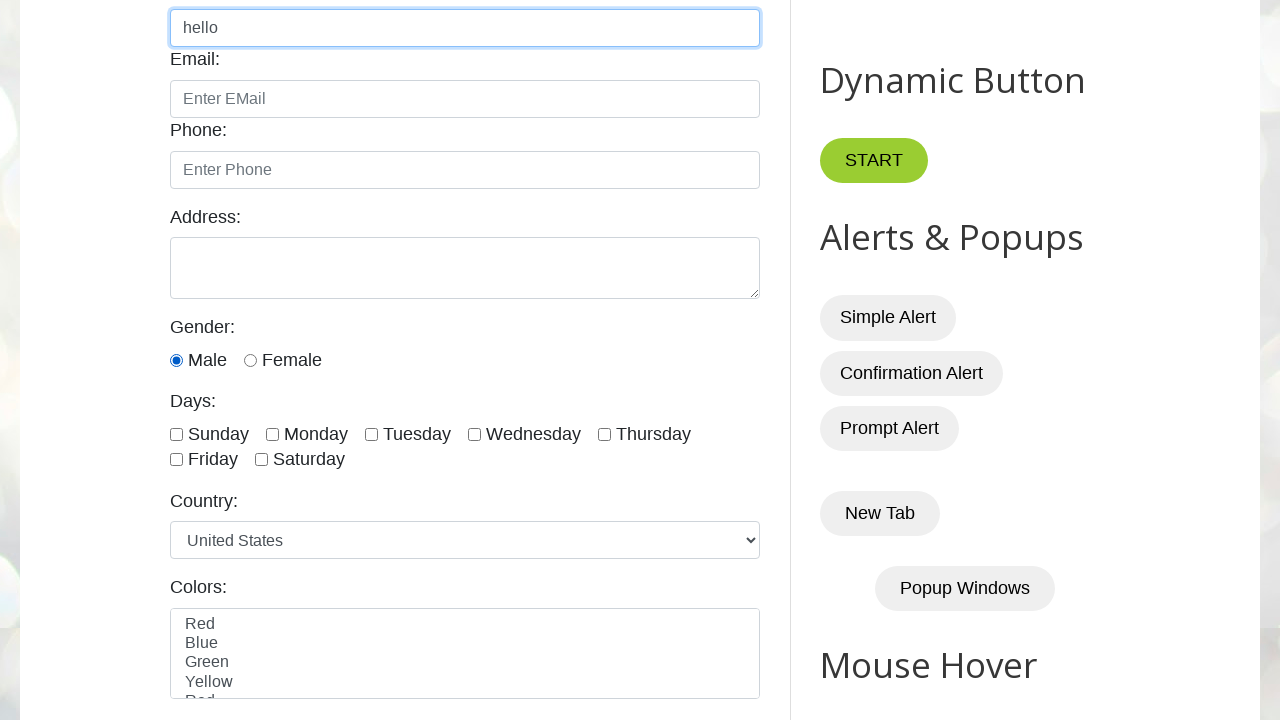

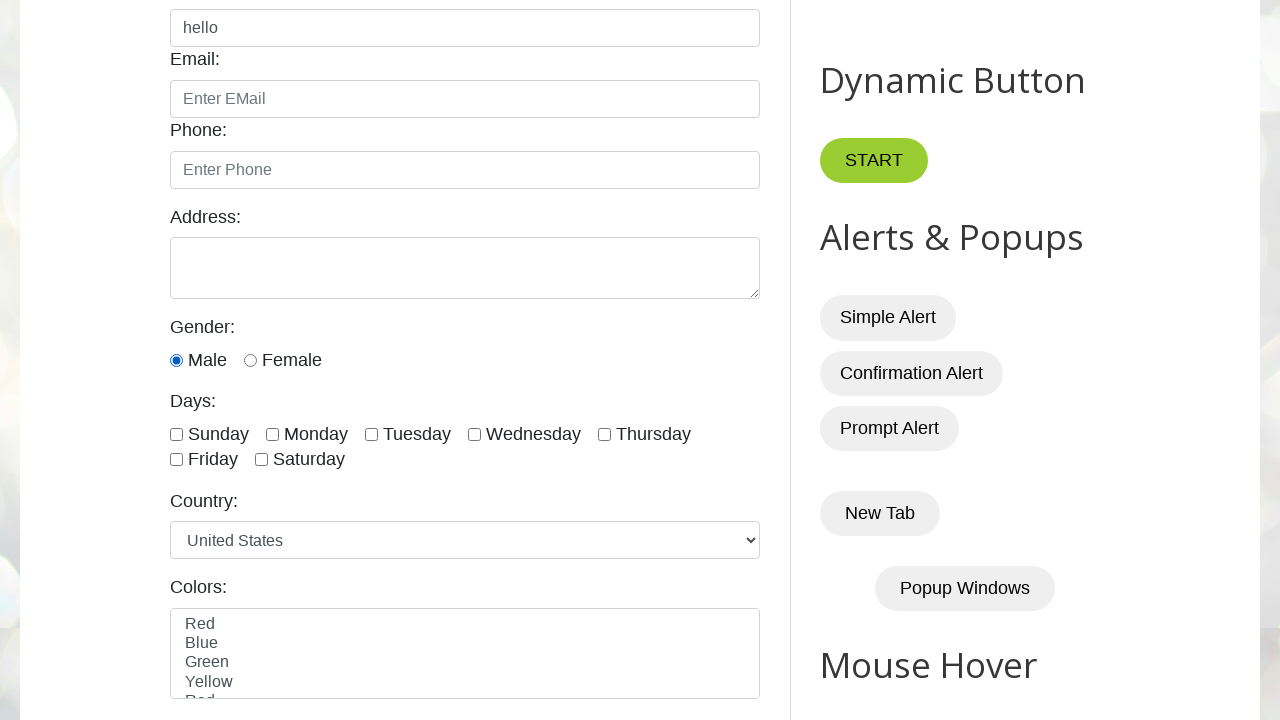